Tests right-click context menu functionality by performing a right-click on an element, selecting the 'Cut' option from the context menu, and accepting the resulting alert

Starting URL: https://swisnl.github.io/jQuery-contextMenu/demo.html

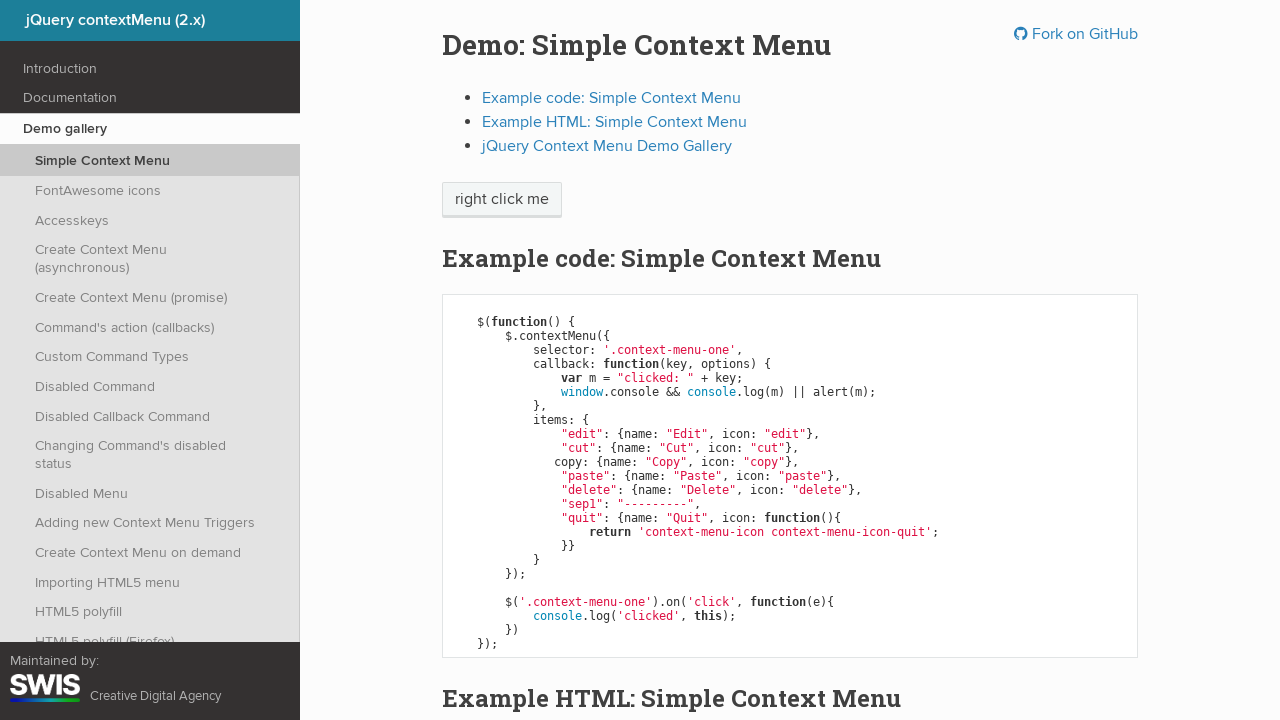

Located element to right-click using xpath
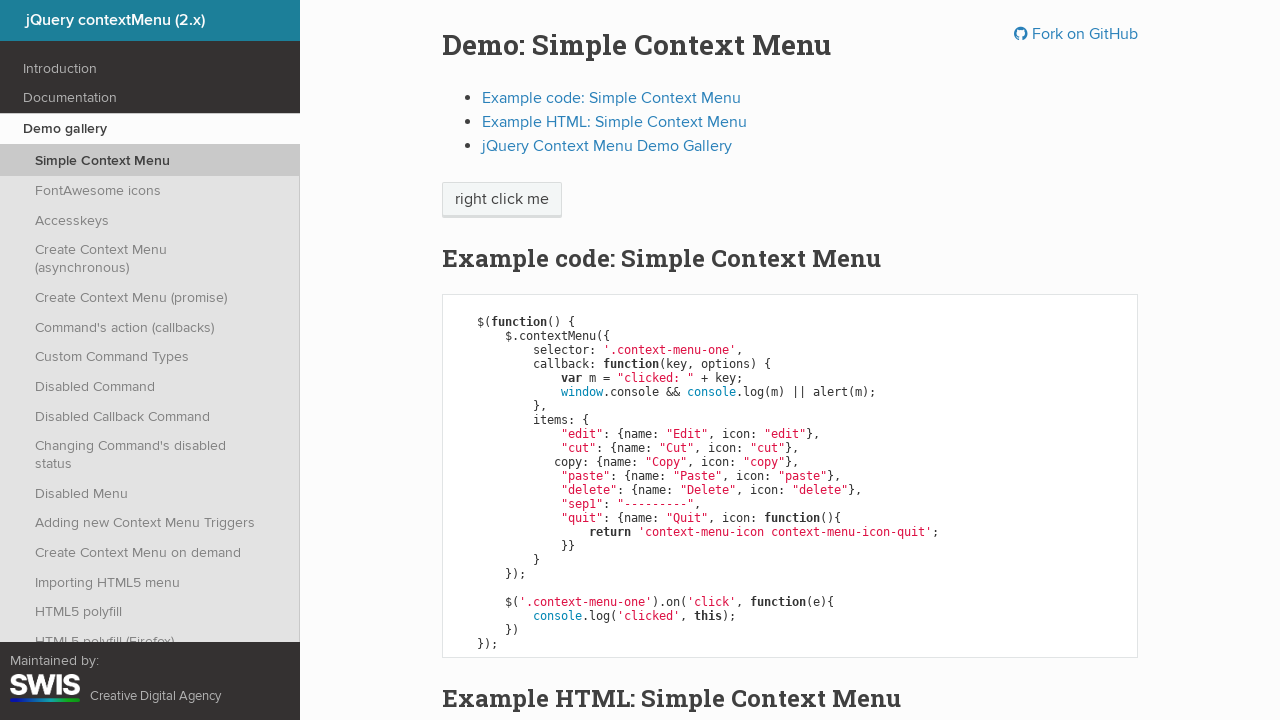

Performed right-click on element to open context menu at (502, 200) on xpath=//p//span
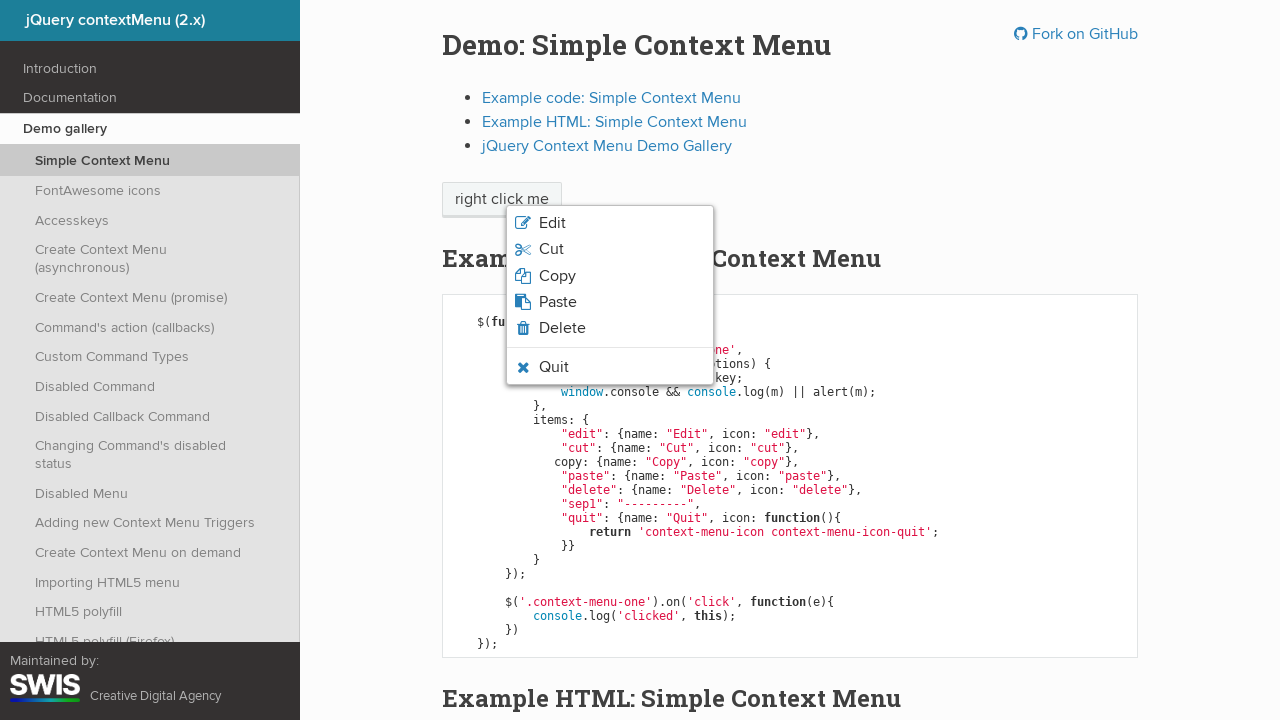

Clicked 'Cut' option from context menu at (551, 249) on xpath=//span[text()='Cut']
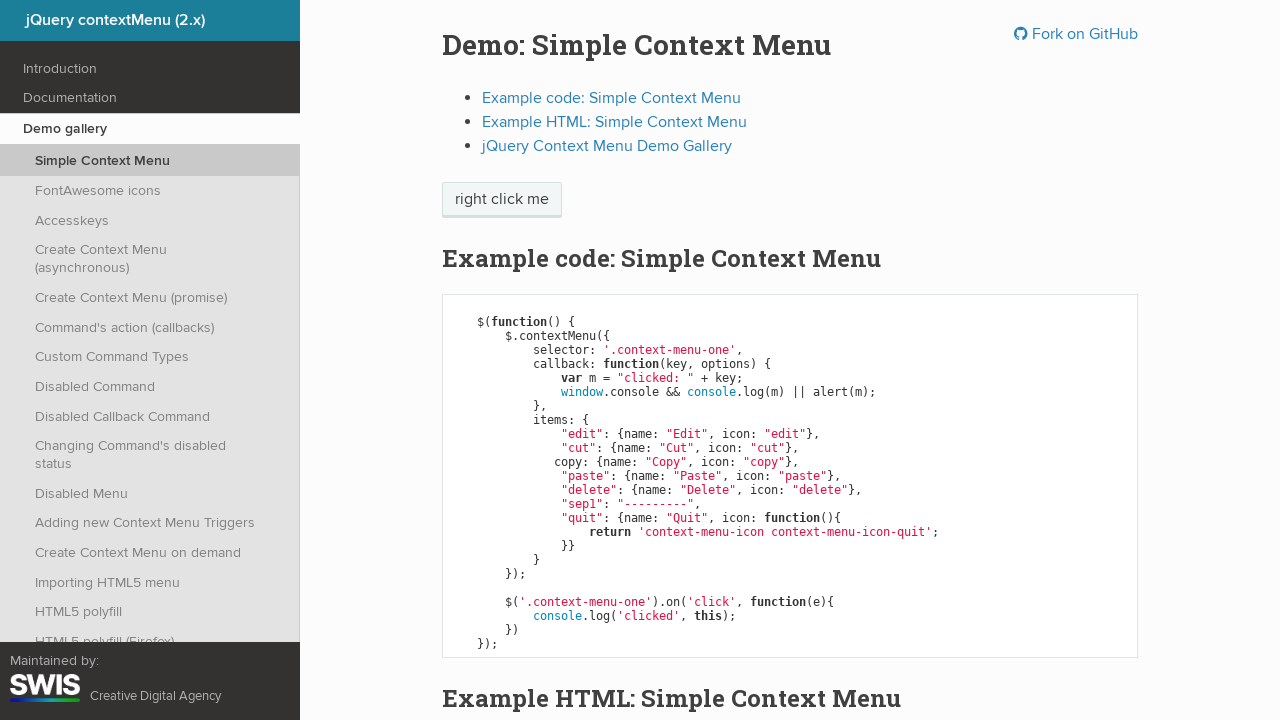

Accepted alert dialog
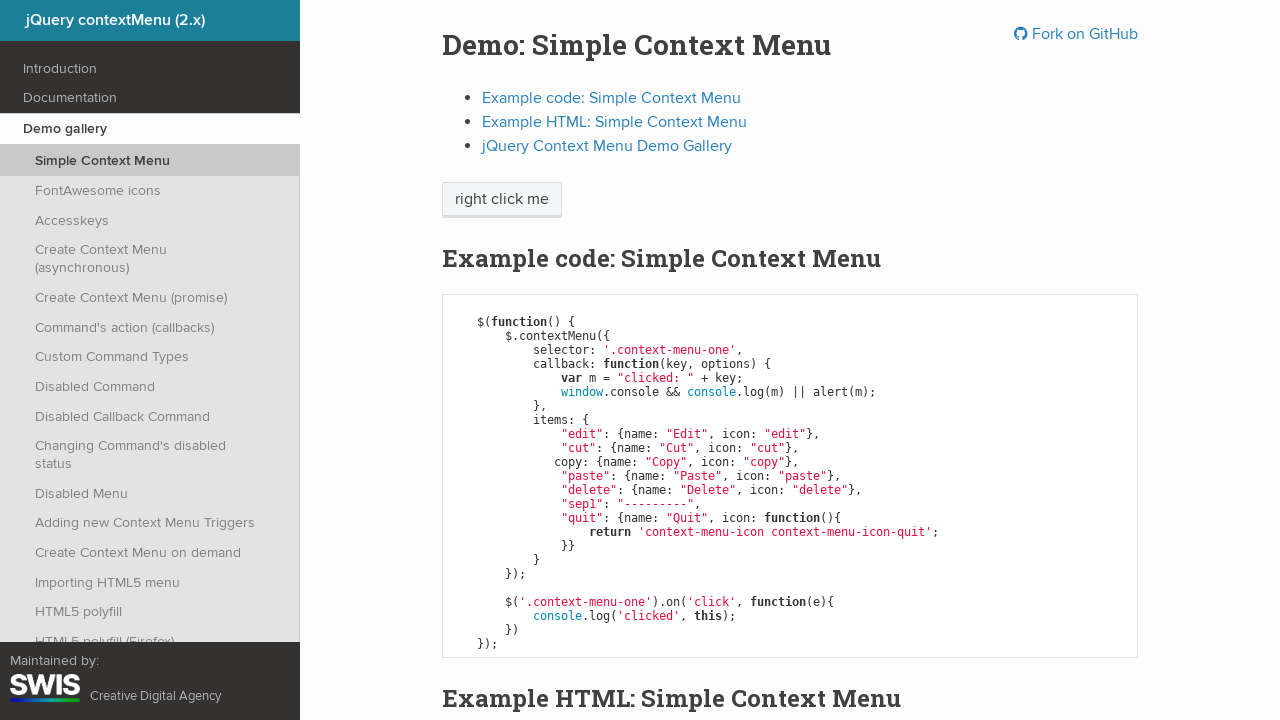

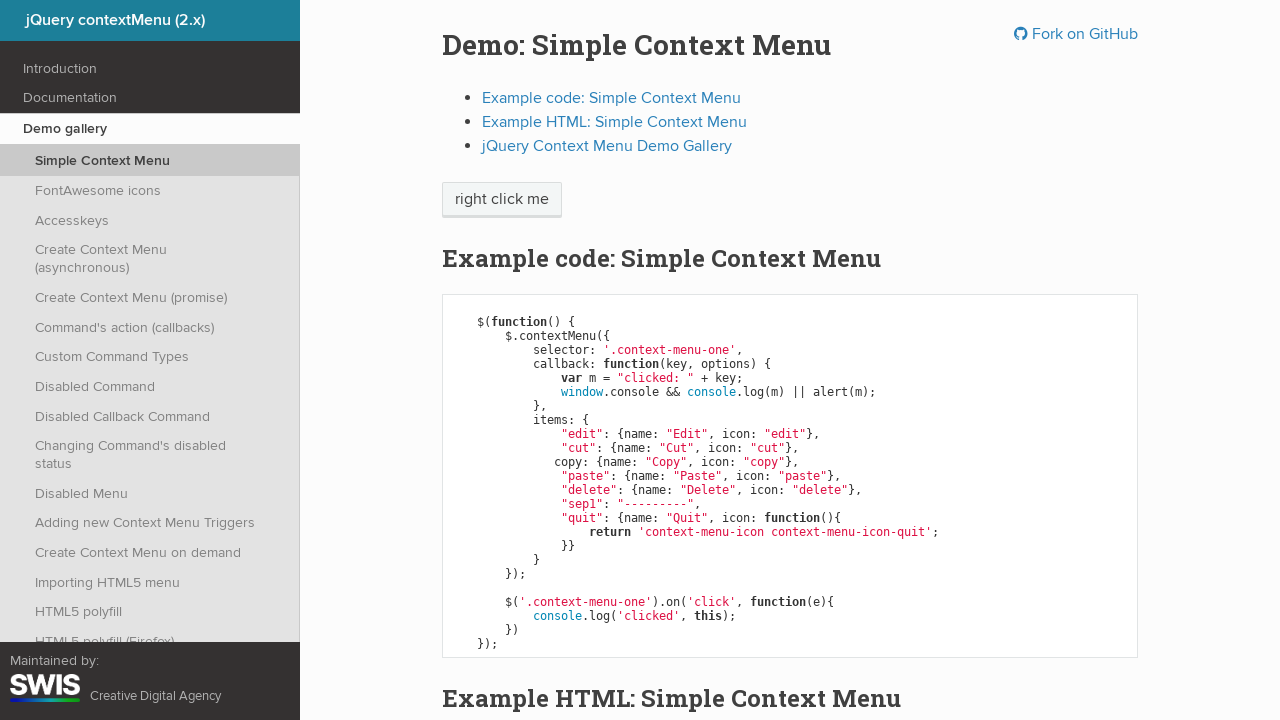